Tests mouse hover functionality by hovering over an element to reveal a dropdown menu, then clicking the "Reload" link option

Starting URL: https://rahulshettyacademy.com/AutomationPractice/

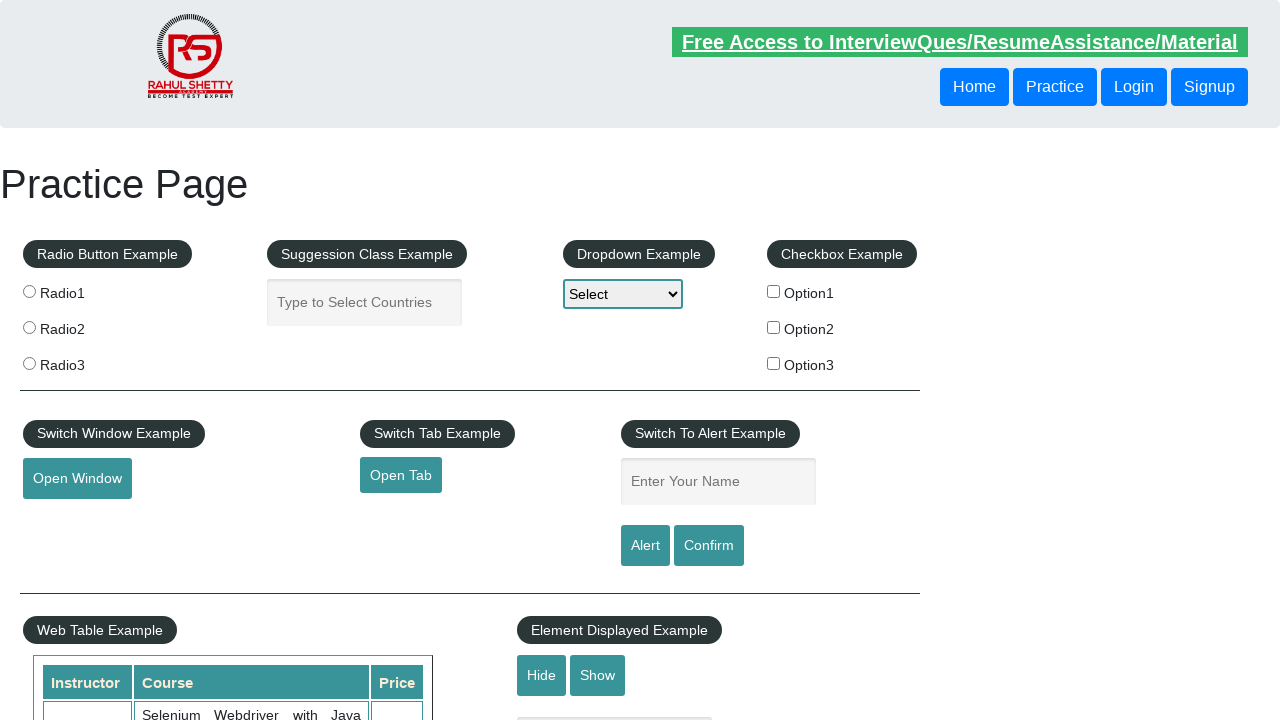

Hovered over mouse hover element to reveal dropdown menu at (83, 361) on #mousehover
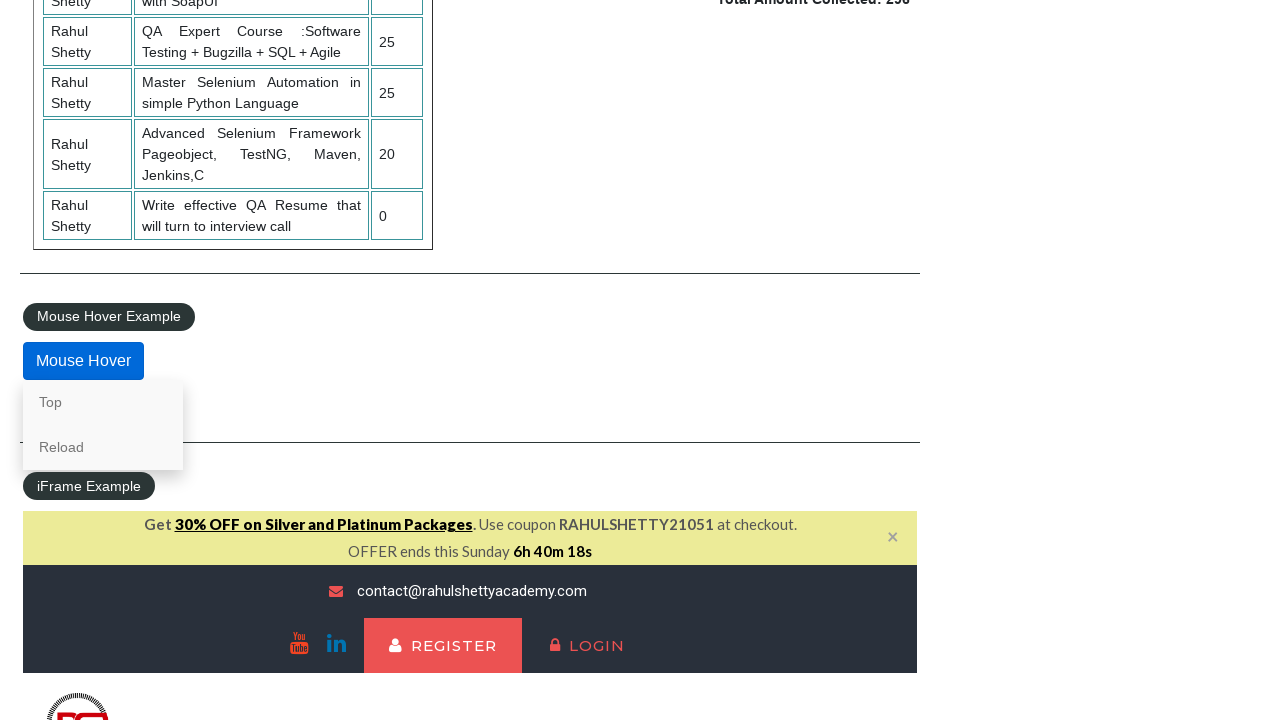

Clicked 'Reload' link from dropdown menu at (103, 447) on a:text('Reload')
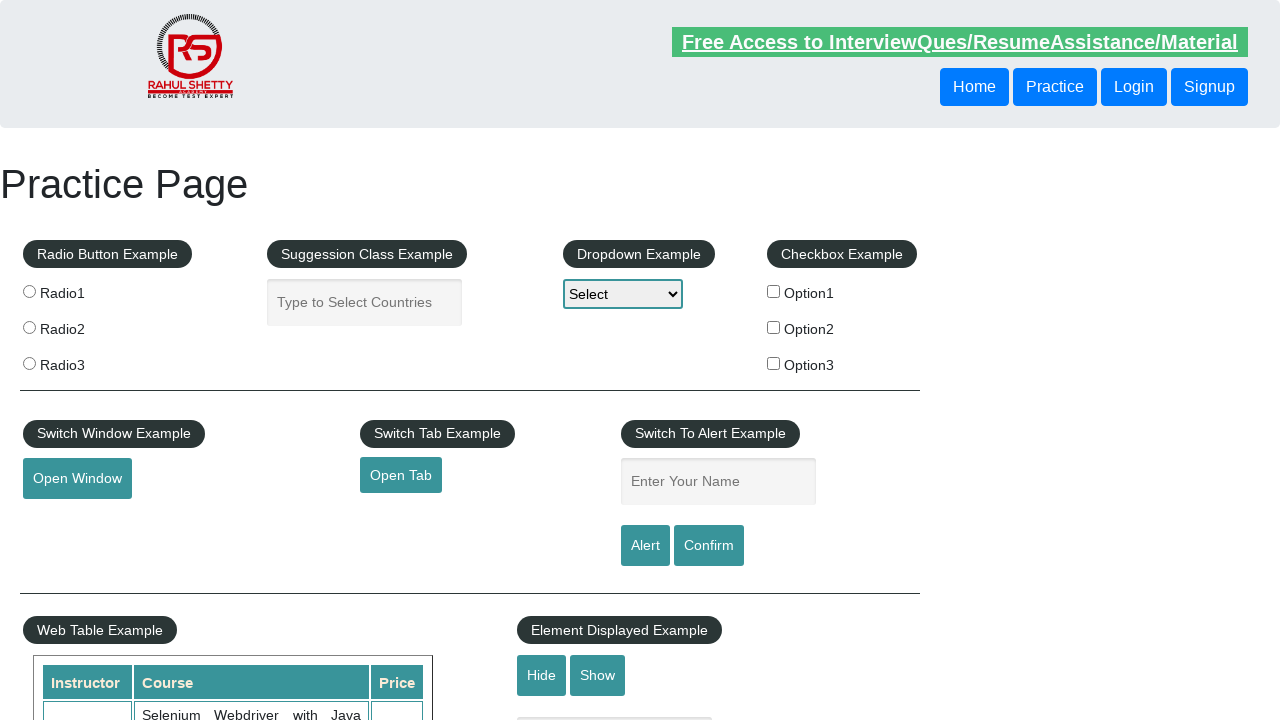

Page finished reloading after clicking Reload link
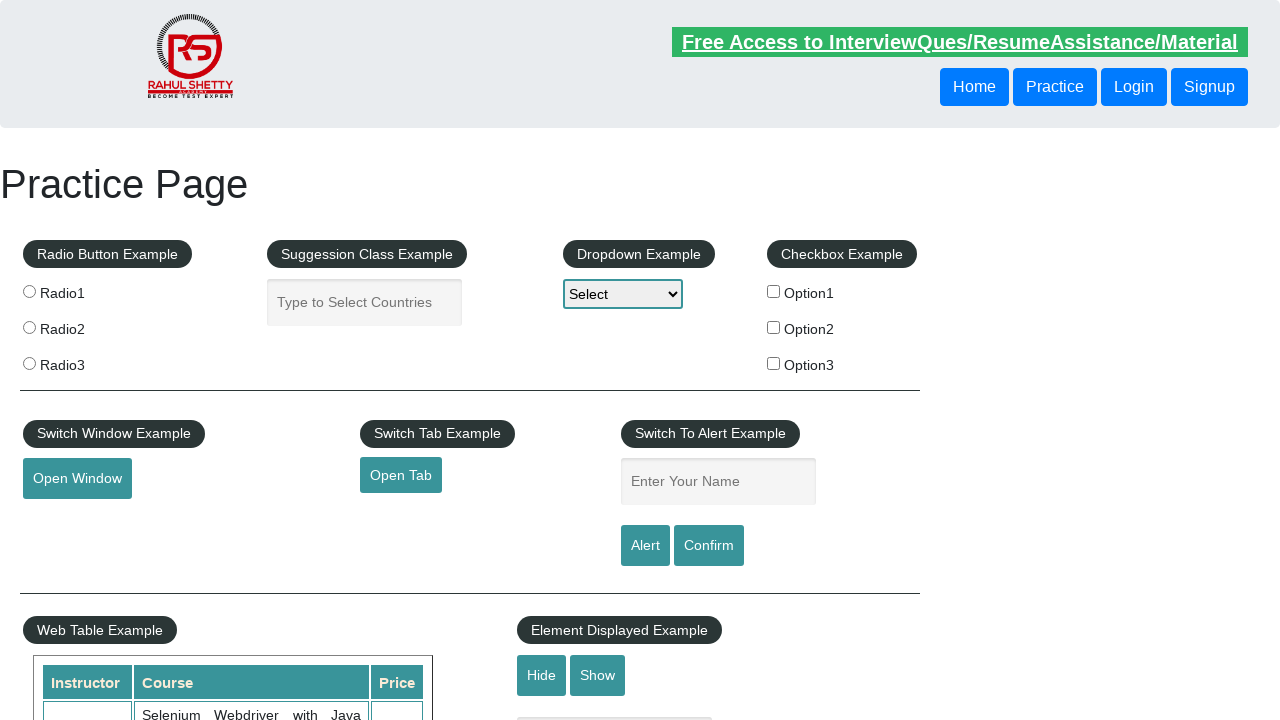

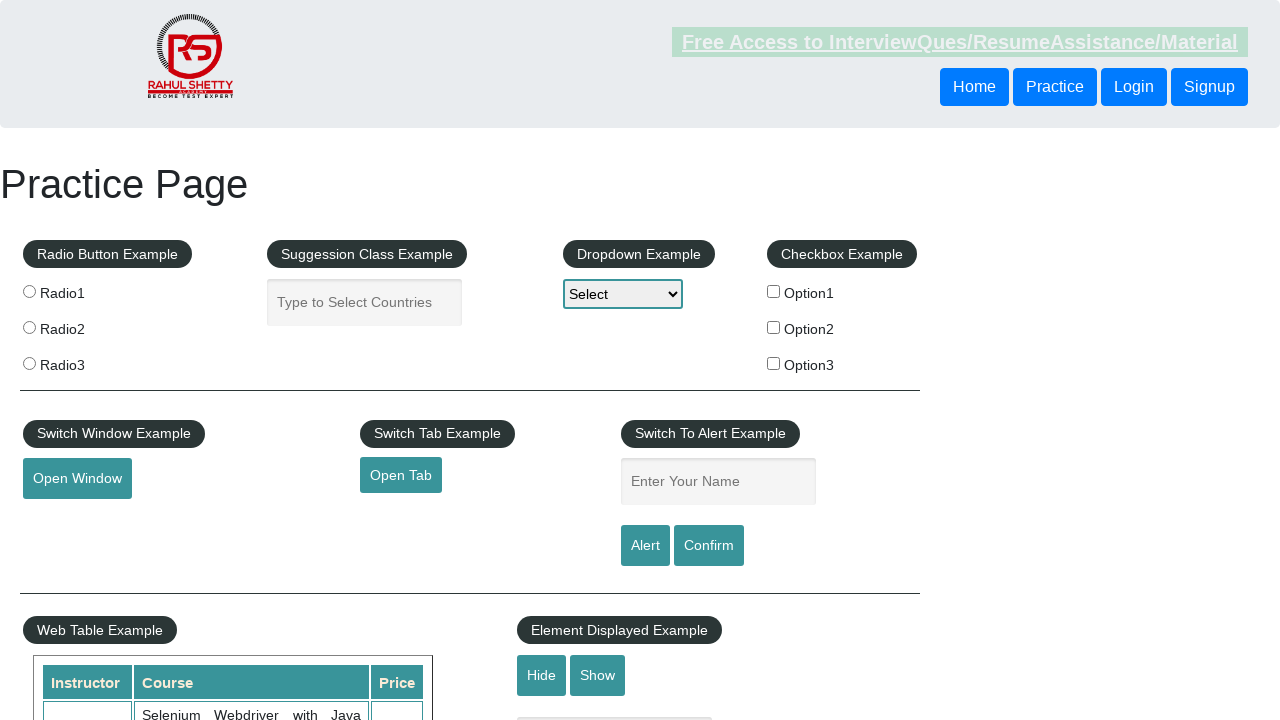